Navigates to Flipkart homepage and verifies that the page title matches the expected title for the online shopping site.

Starting URL: https://www.flipkart.com

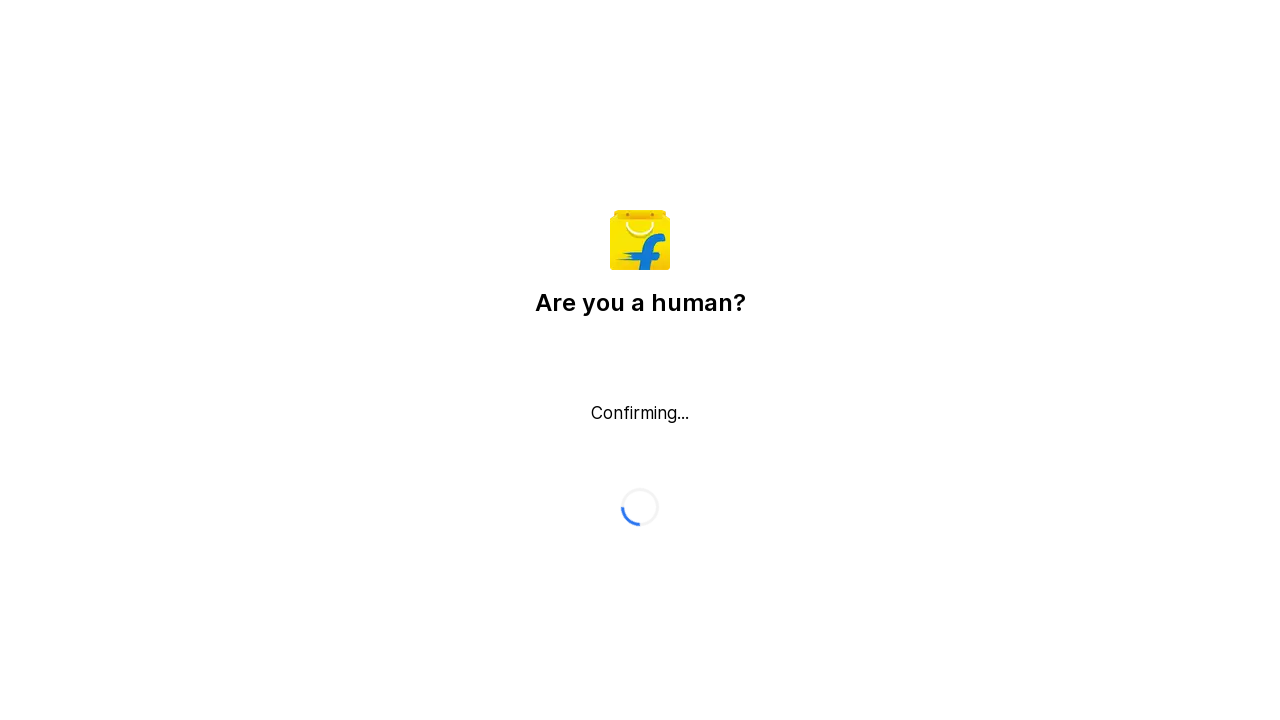

Navigated to Flipkart homepage
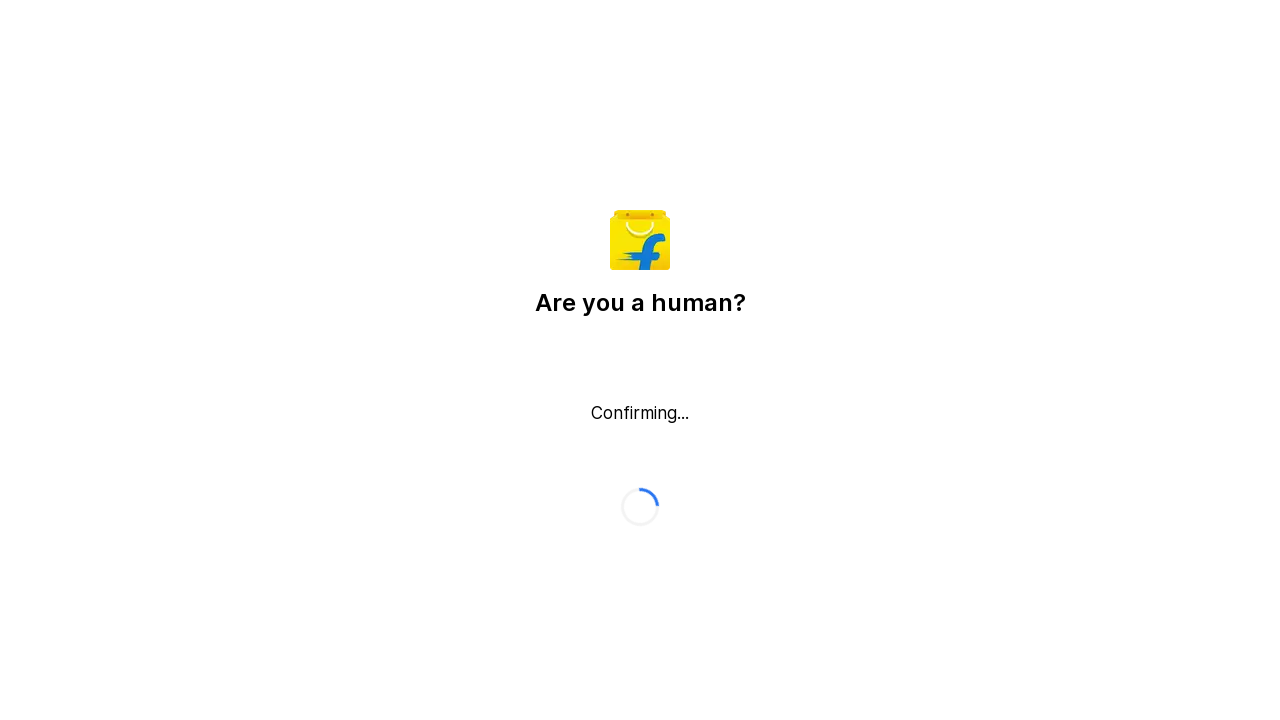

Retrieved page title from Flipkart homepage
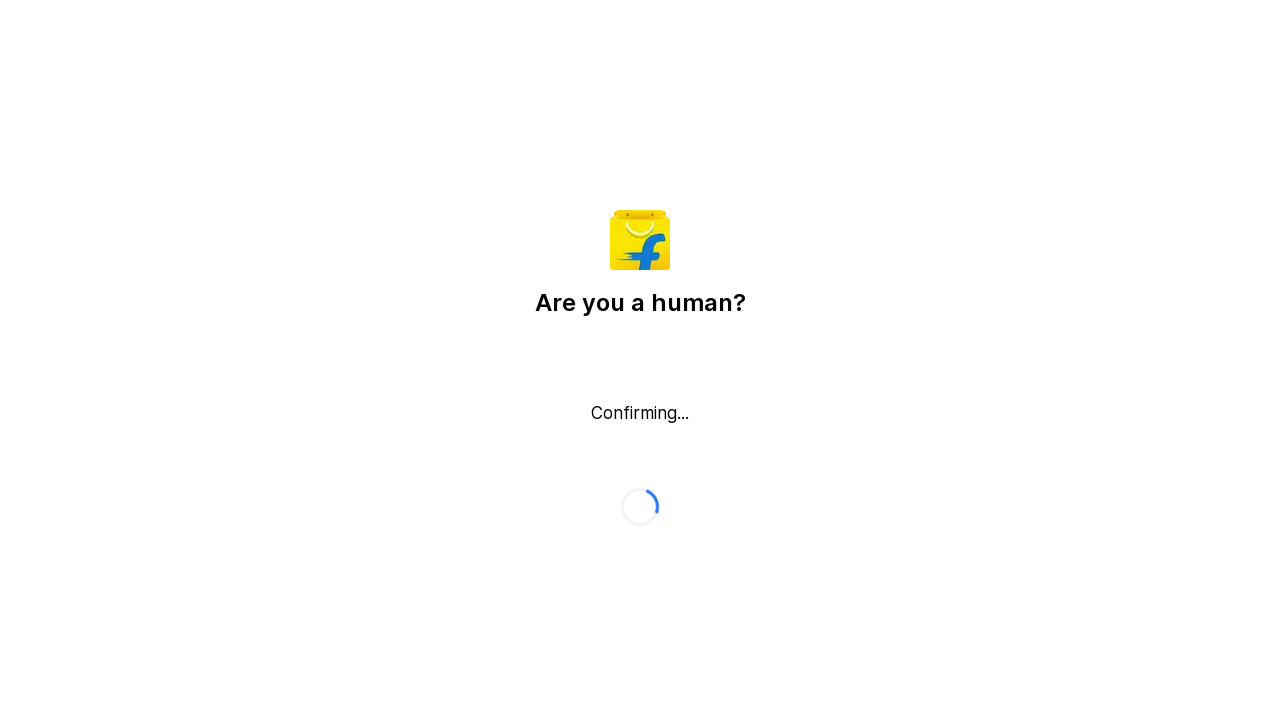

Page title verification failed - expected title does not match actual title
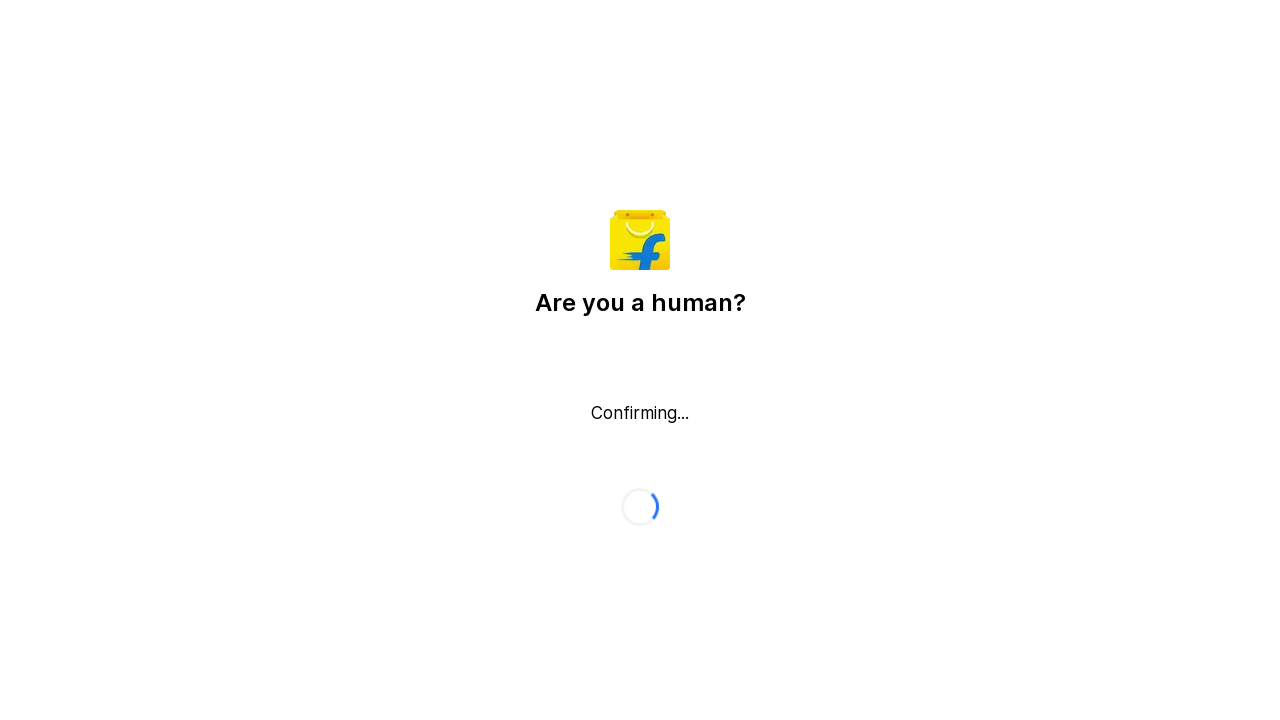

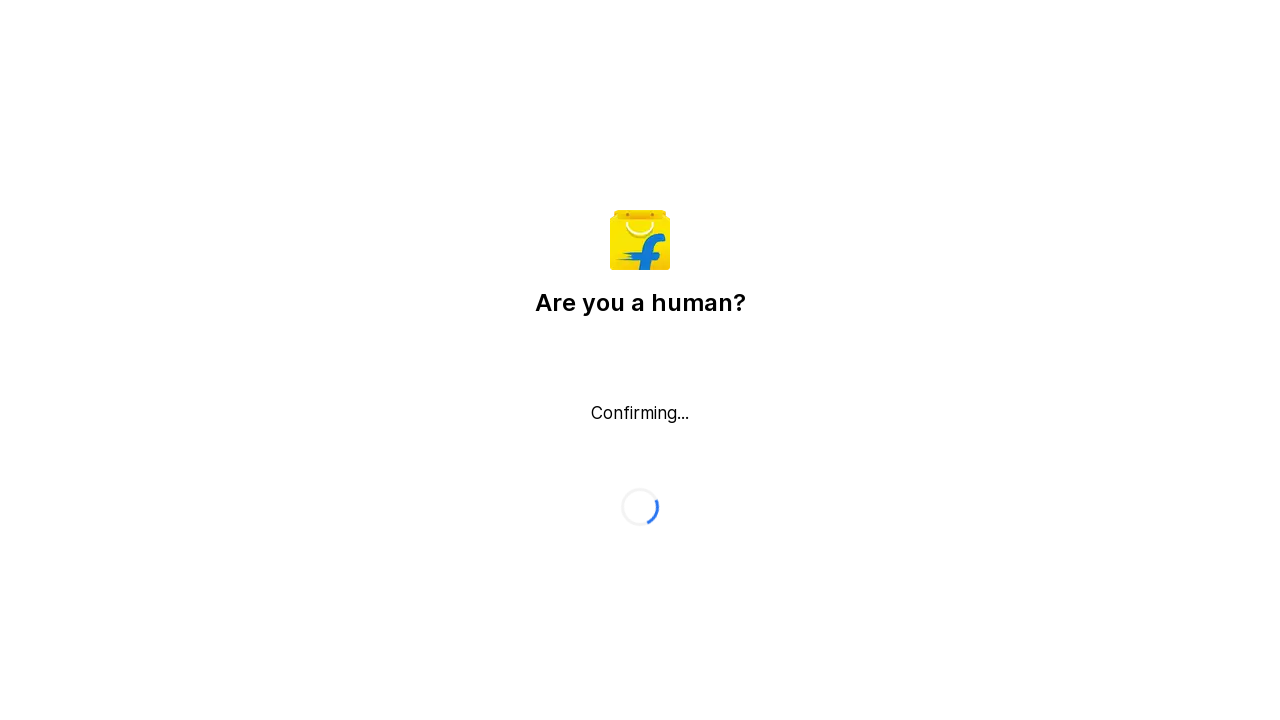